Navigates to the Heroku test application and clicks on the Dropdown link after waiting for it to be visible

Starting URL: http://the-internet.herokuapp.com/

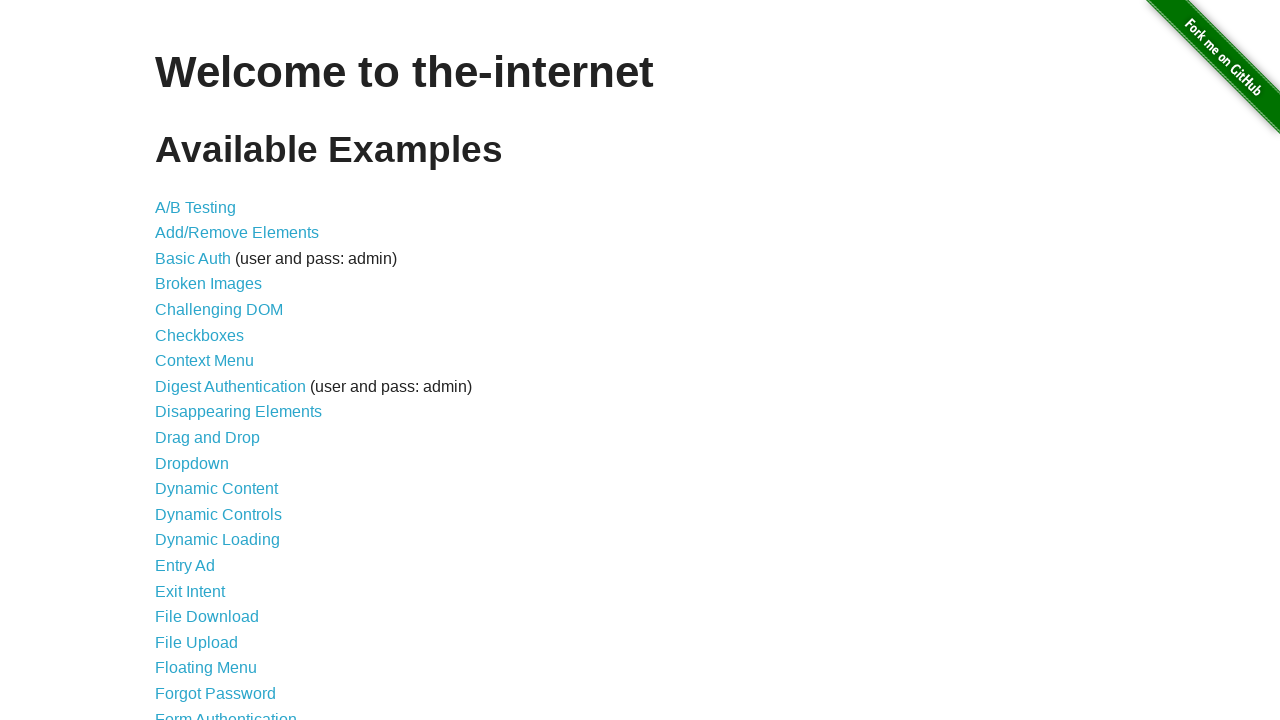

Navigated to Heroku test application homepage
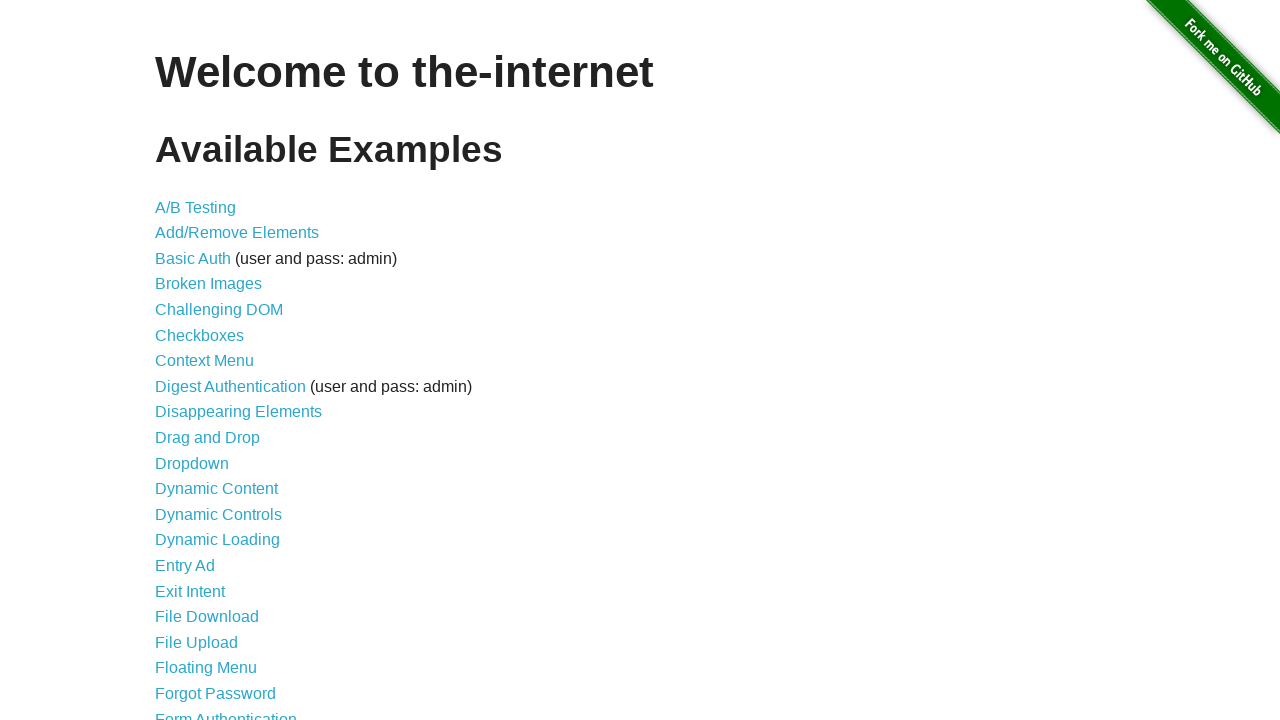

Dropdown link became visible
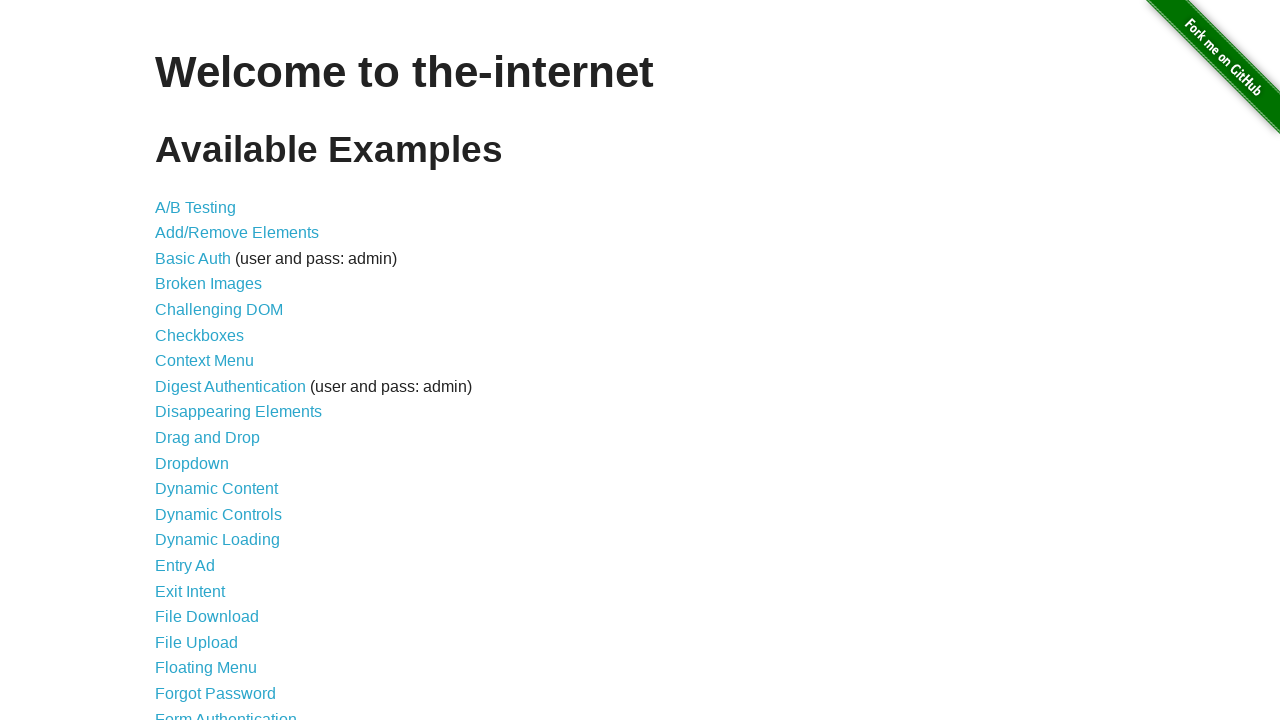

Clicked on Dropdown link at (192, 463) on a:text('Dropdown')
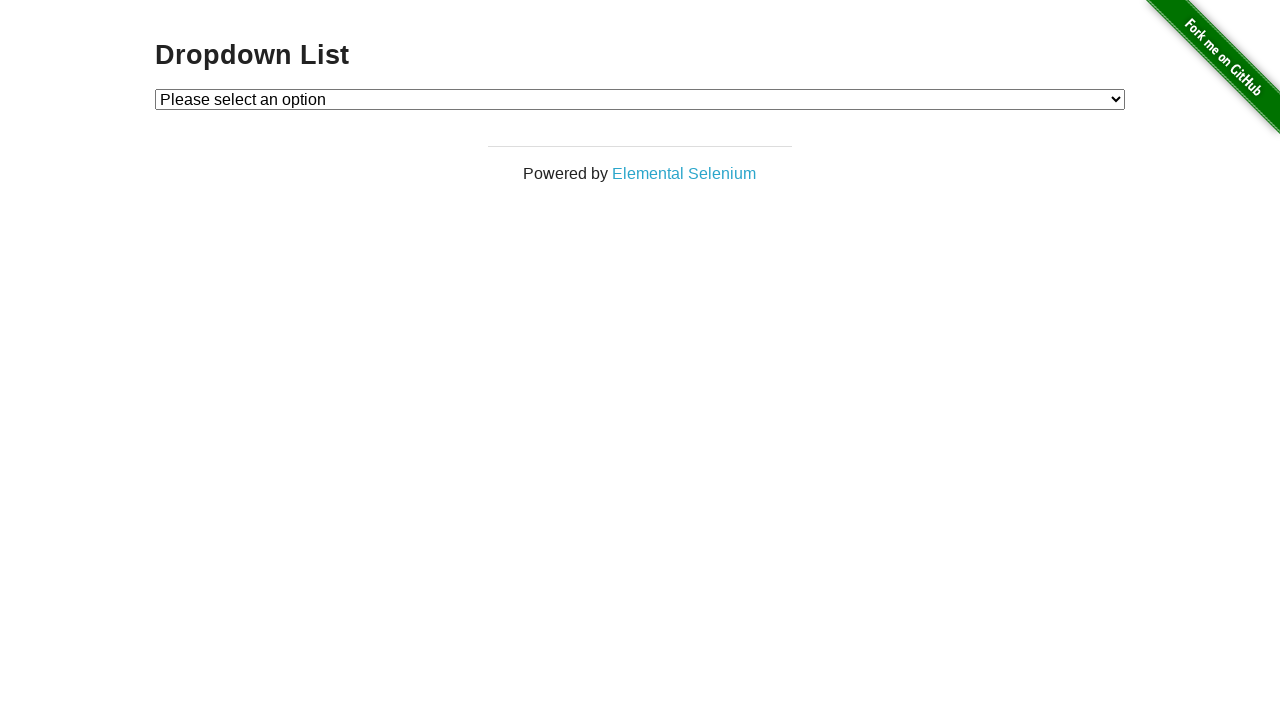

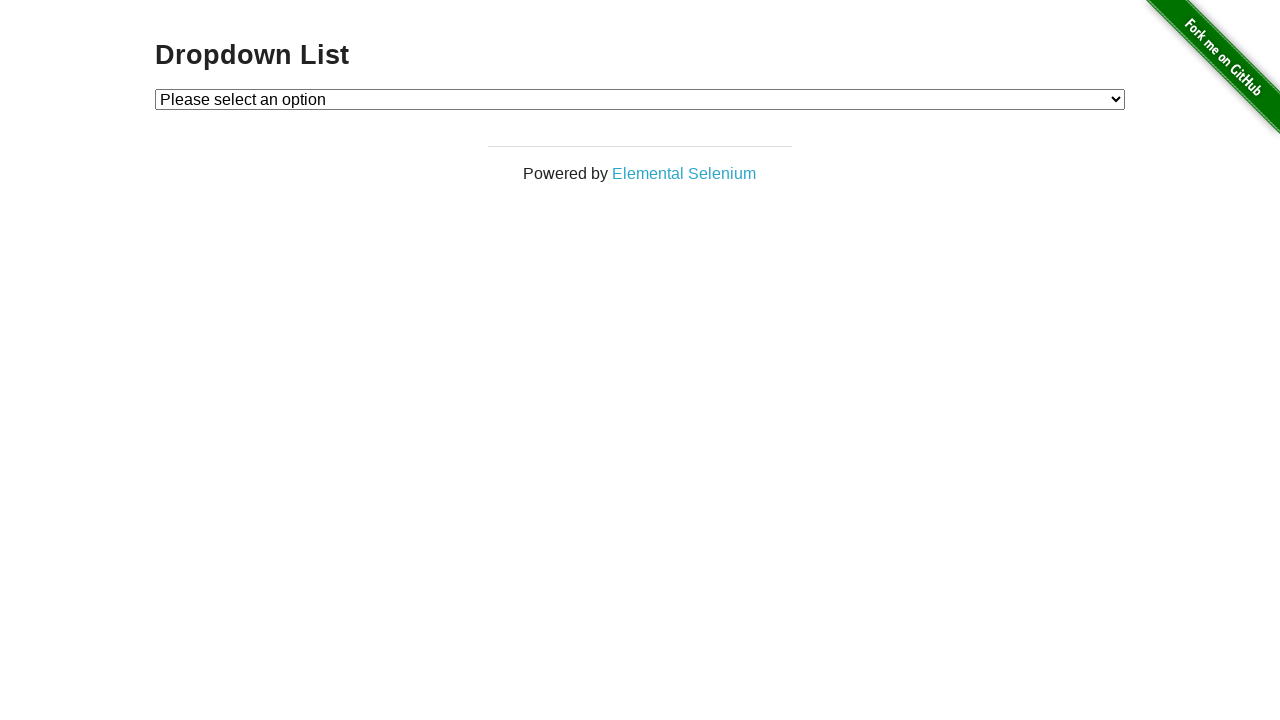